Tests right-click (context click) functionality on a button element and verifies that a message is displayed after the action

Starting URL: https://demoqa.com/buttons

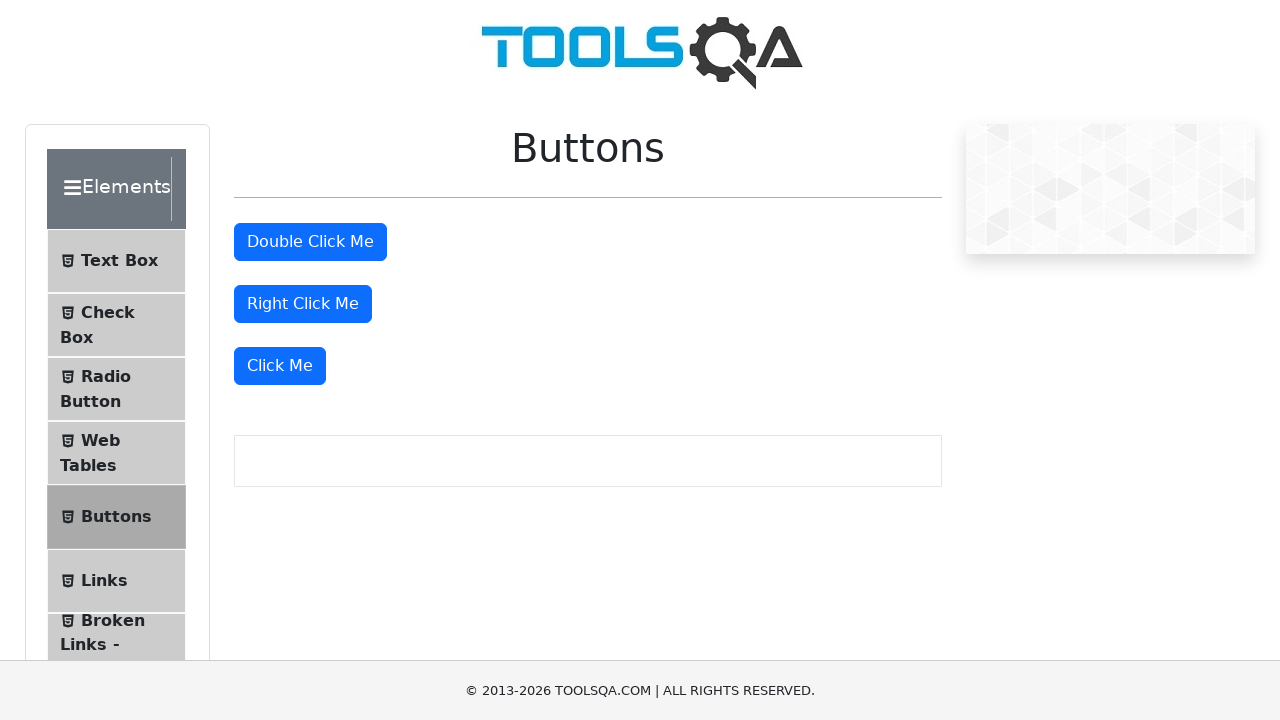

Right-clicked the 'Right Click Me' button at (303, 304) on #rightClickBtn
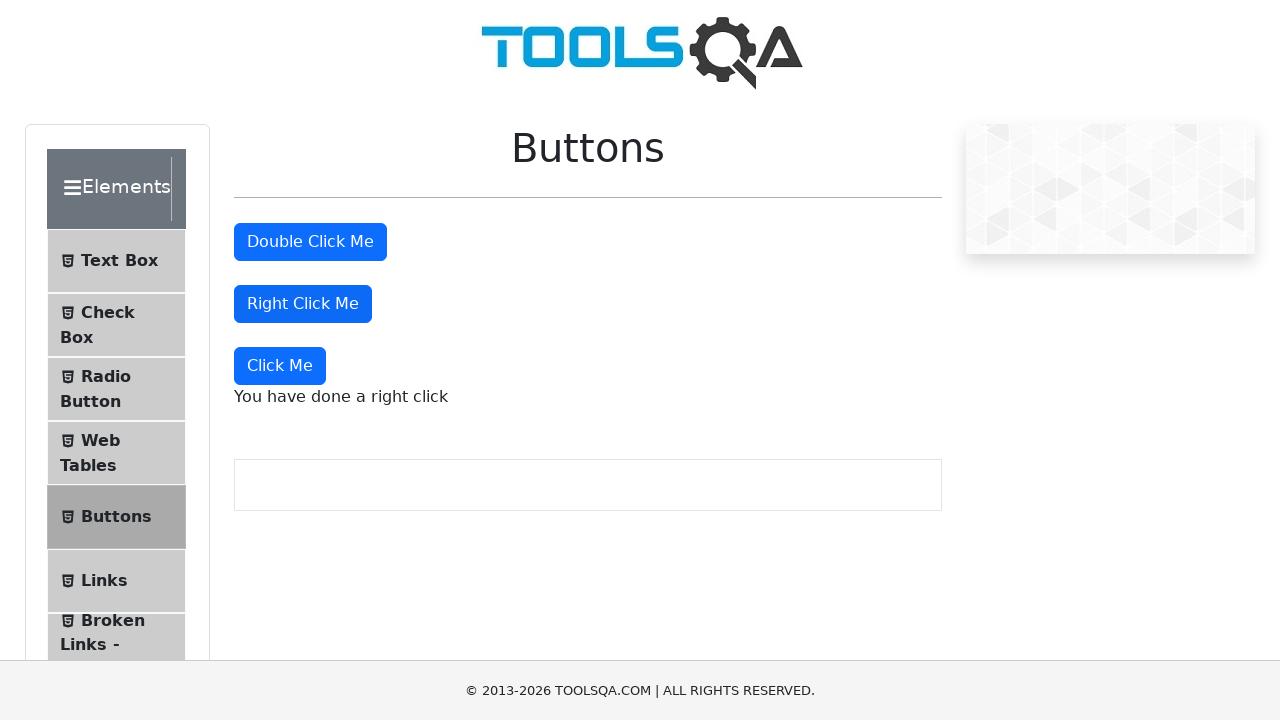

Waited for message paragraph to appear after right-click
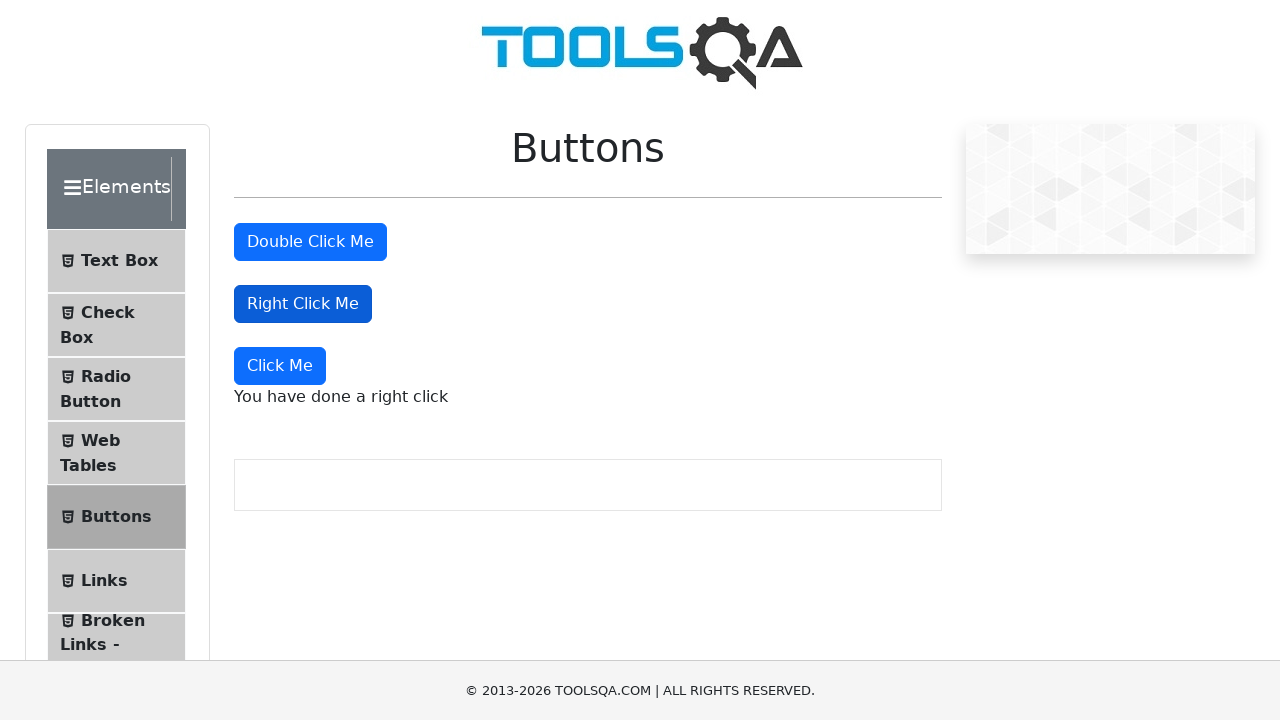

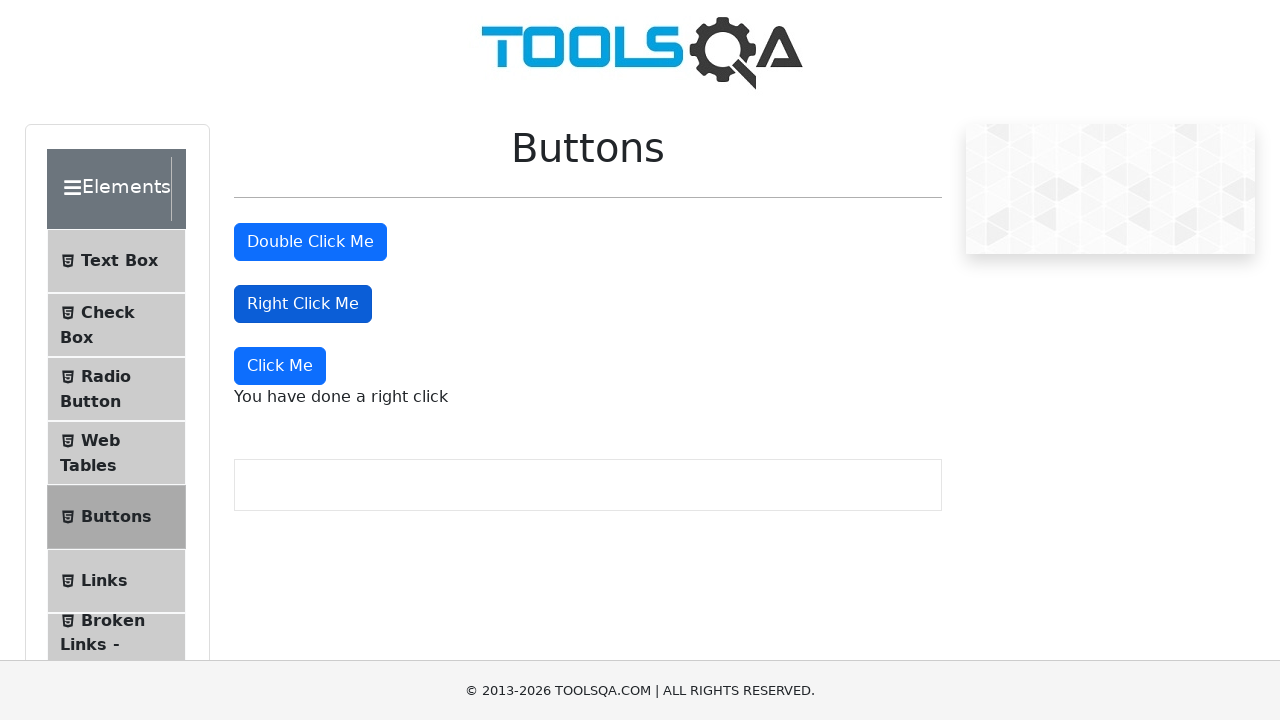